Tests scrolling functionality on the Clipboard.js website by scrolling to a specific clipboard button element

Starting URL: https://clipboardjs.com/

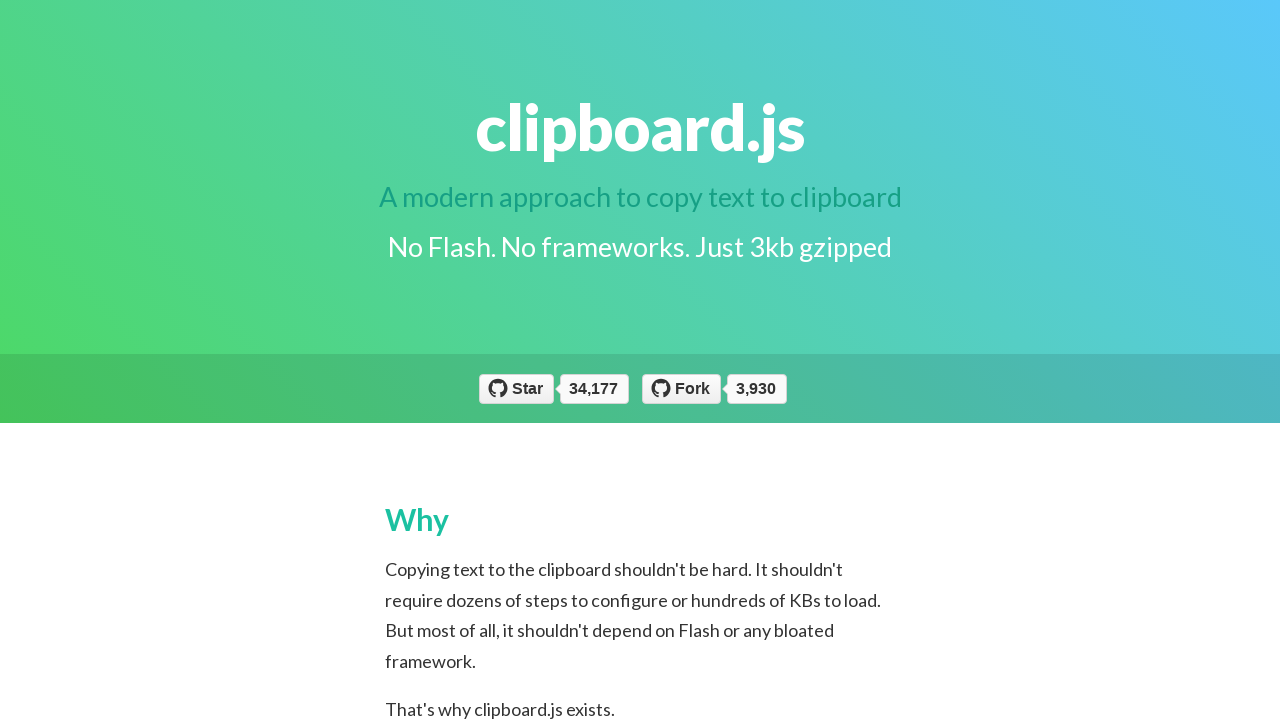

Located clipboard button element with data-clipboard-target='#bar'
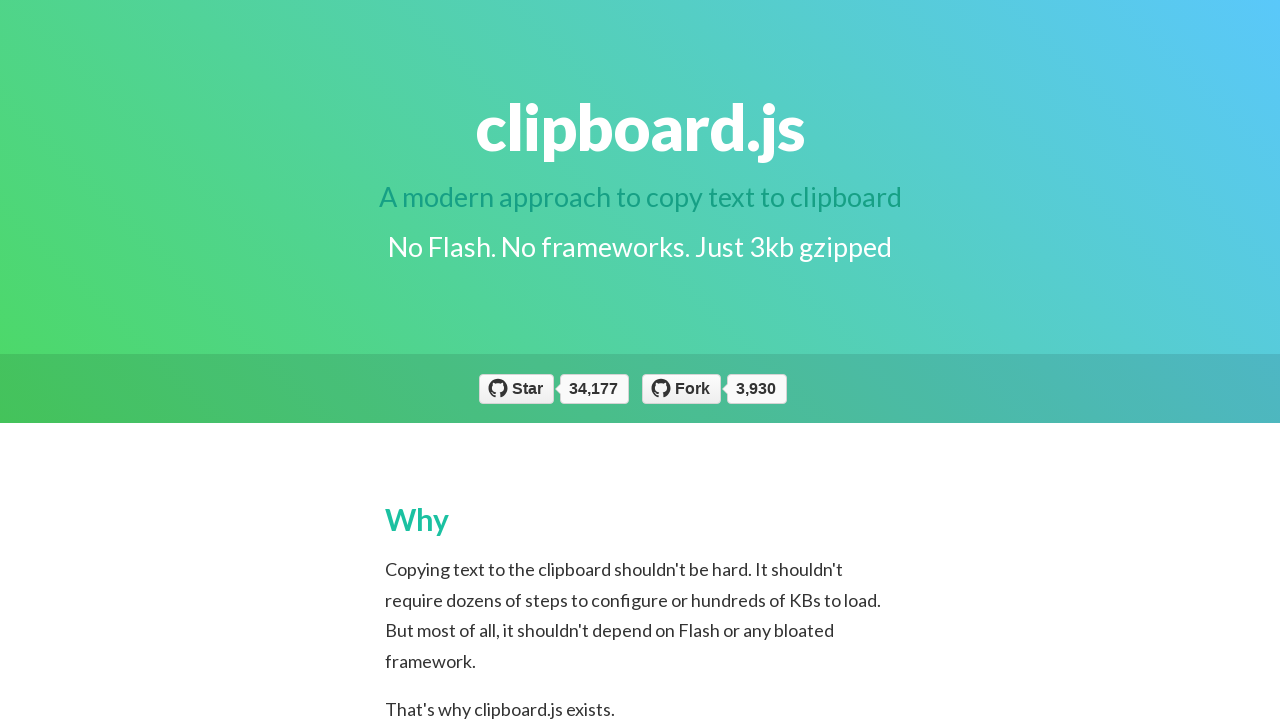

Scrolled to clipboard button element
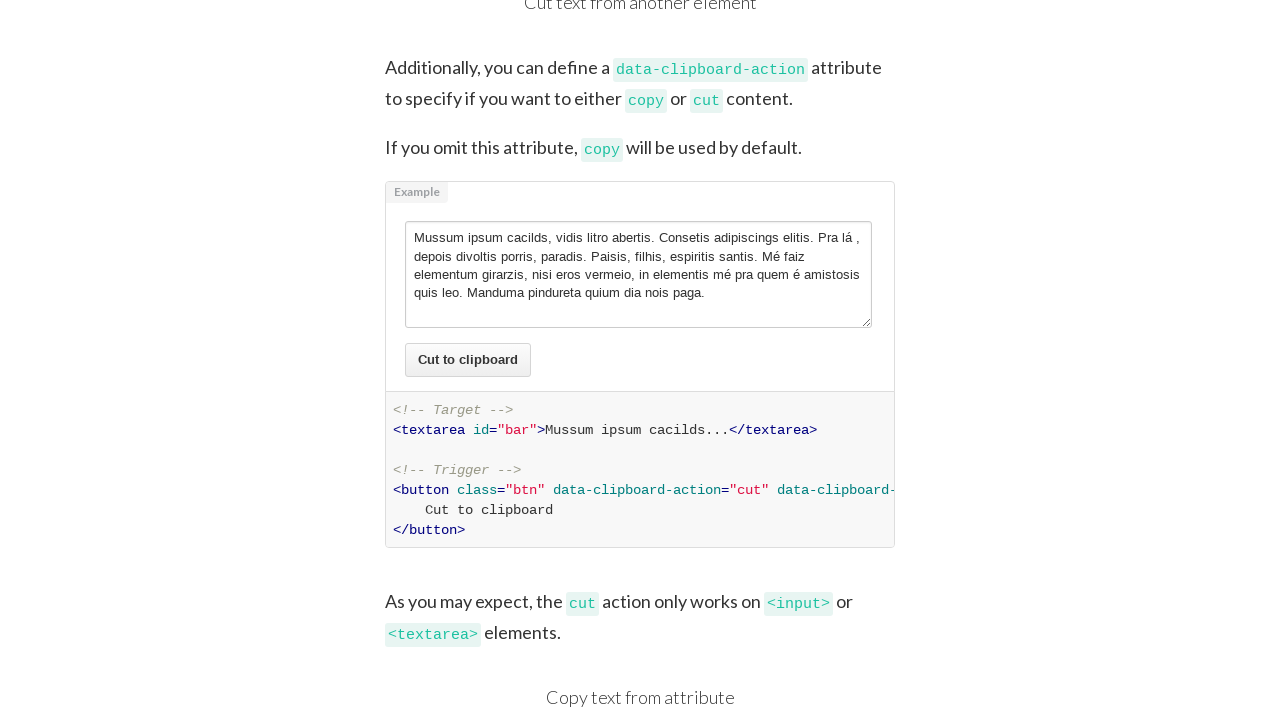

Clipboard button element is now visible after scrolling
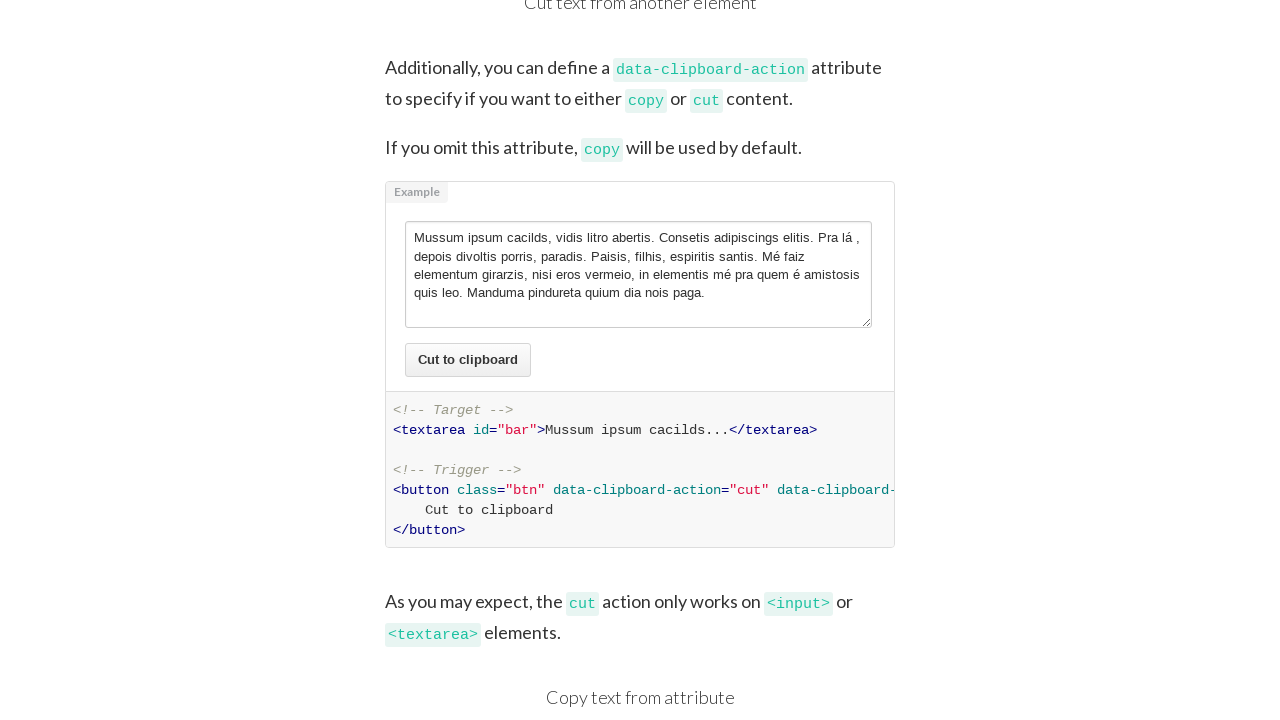

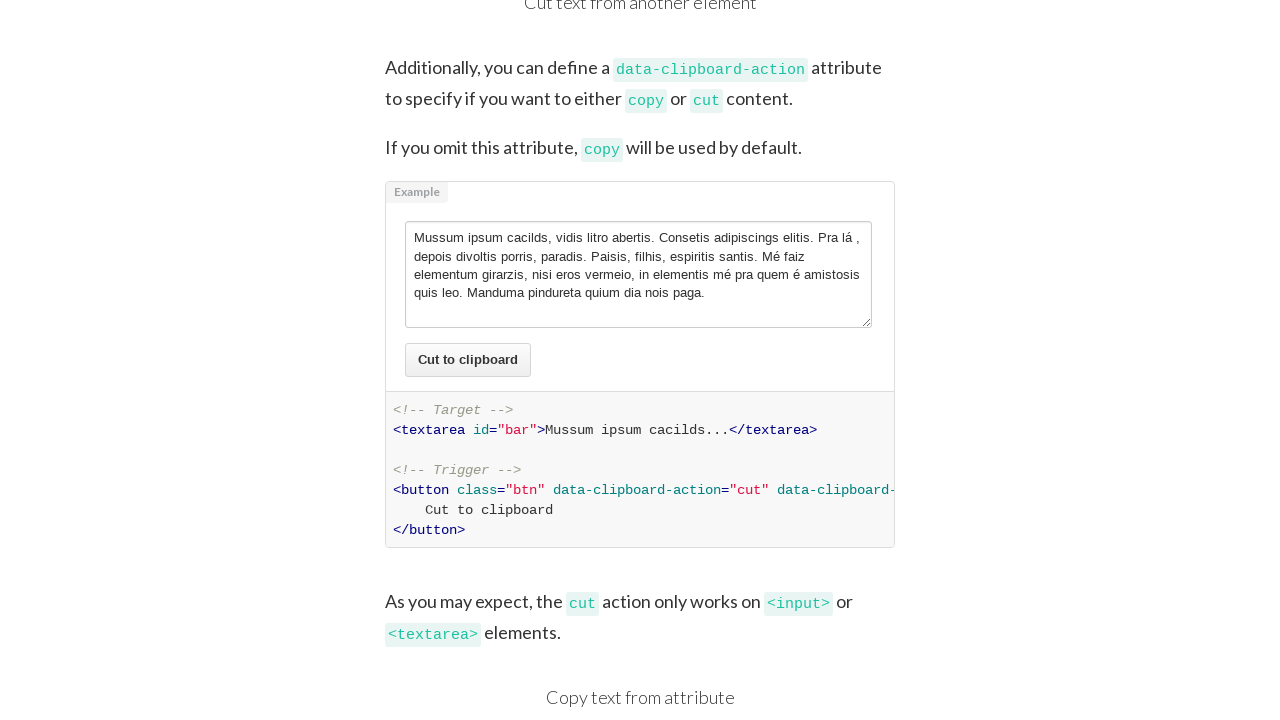